Tests a verification flow by clicking a "Verify" button and checking that a success message appears

Starting URL: http://suninjuly.github.io/wait1.html

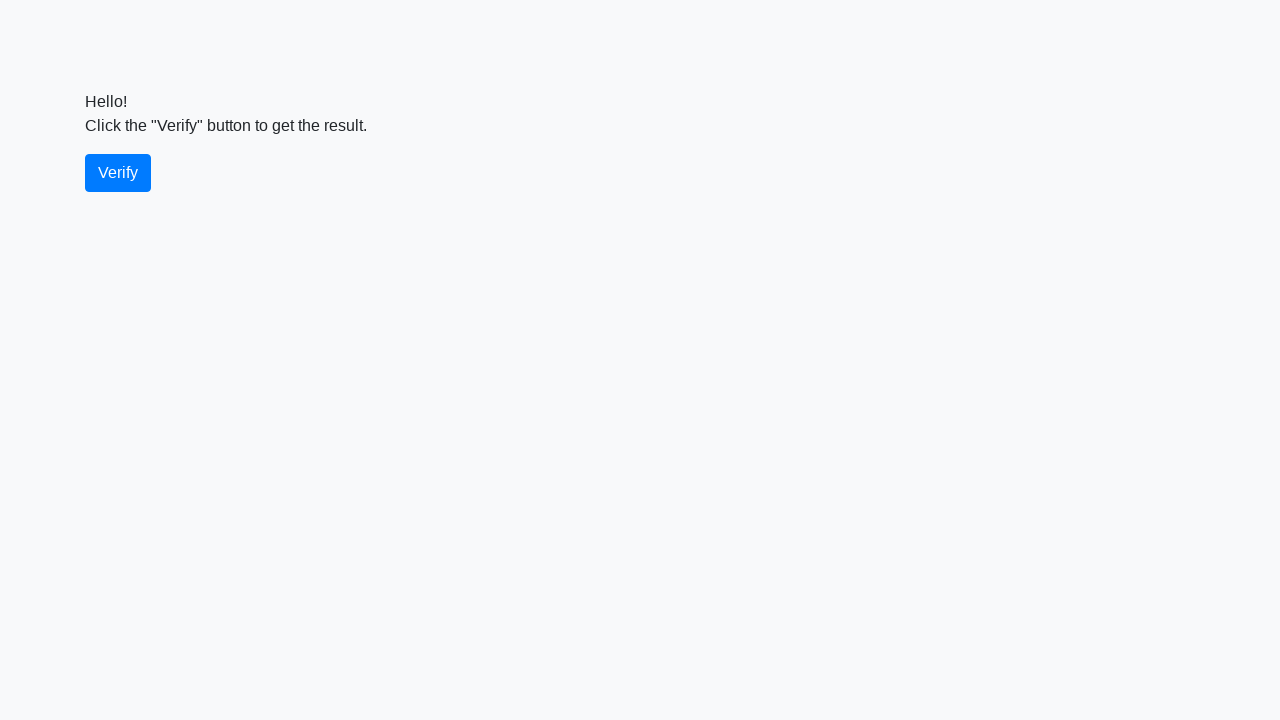

Navigated to verification test page
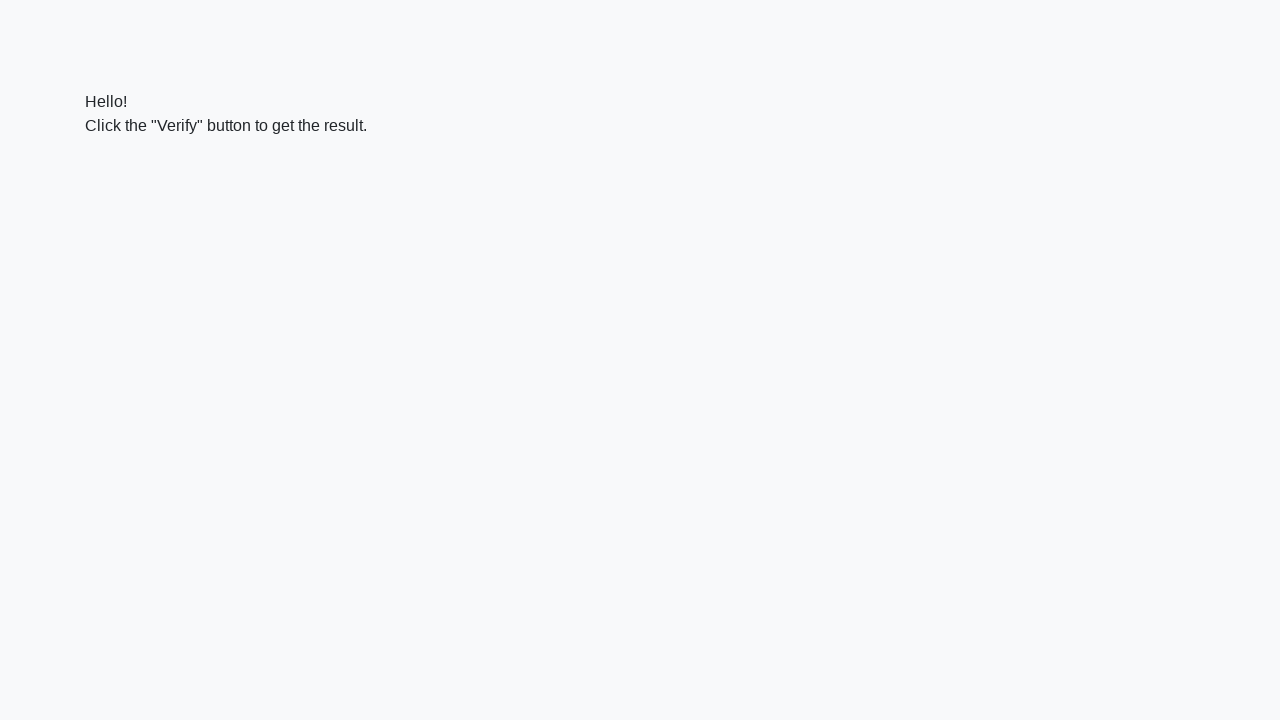

Clicked the Verify button at (118, 173) on button#verify
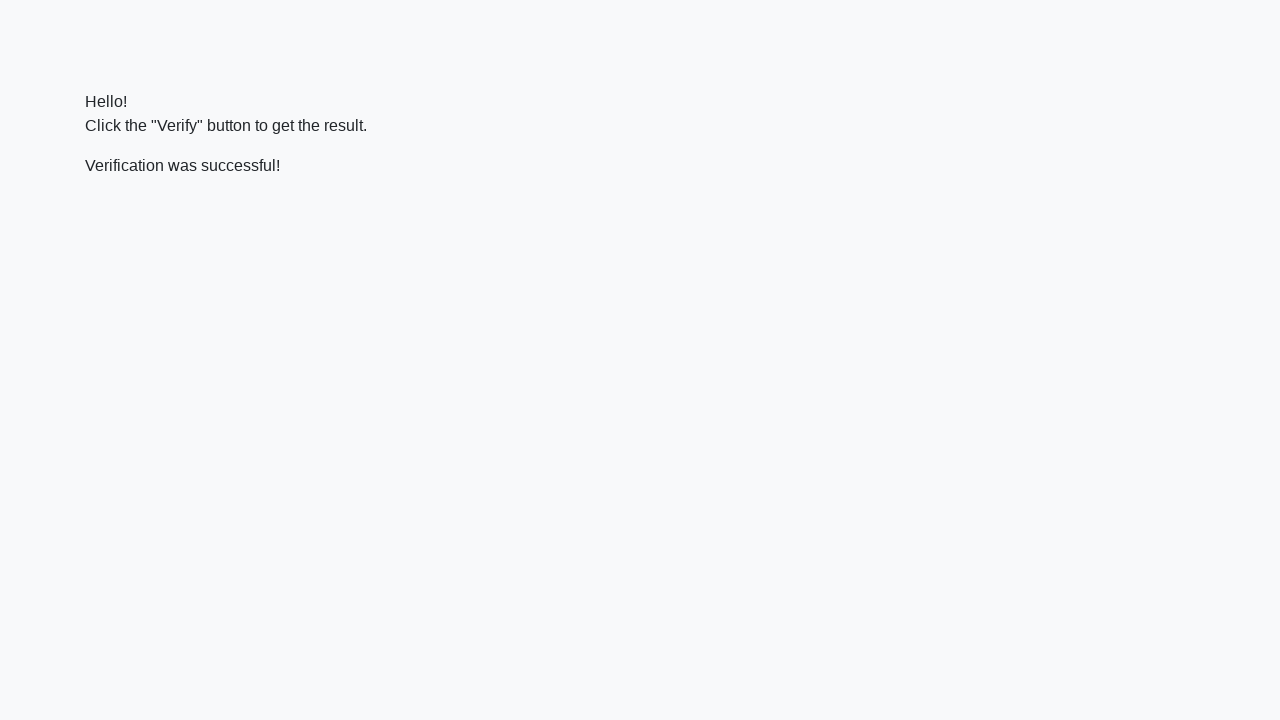

Success message element appeared
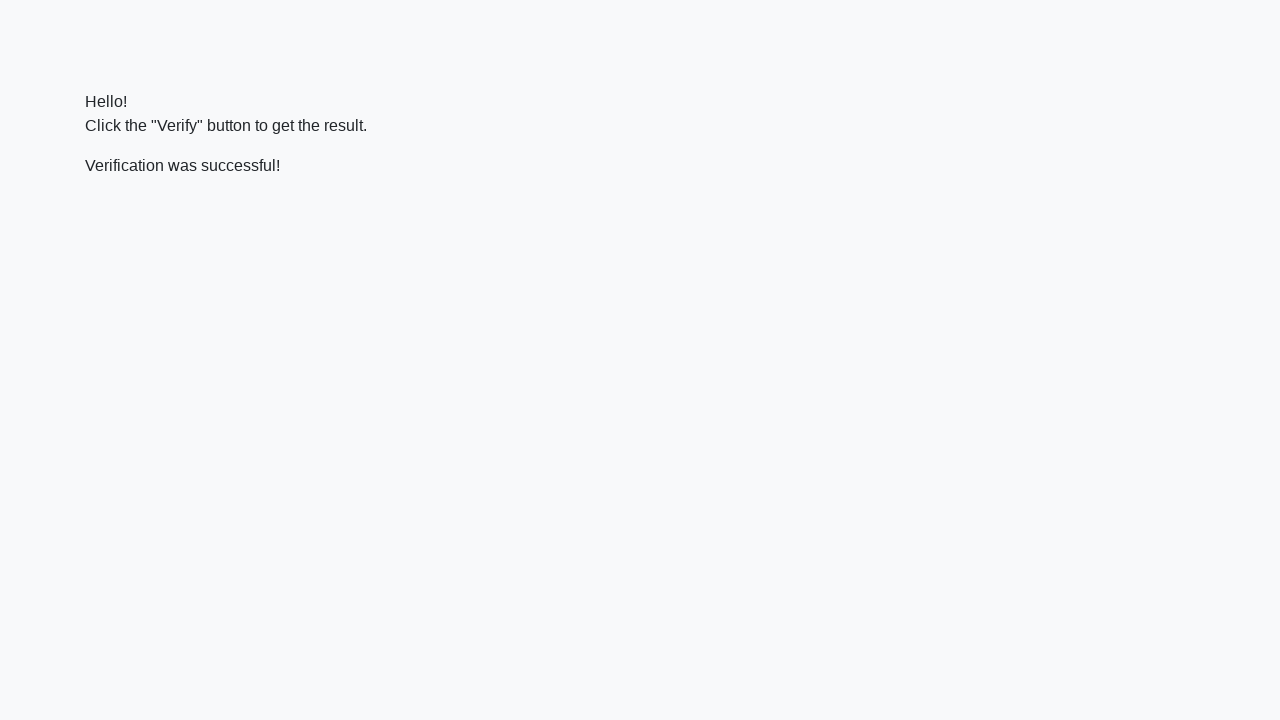

Verified that success message contains 'successful' text
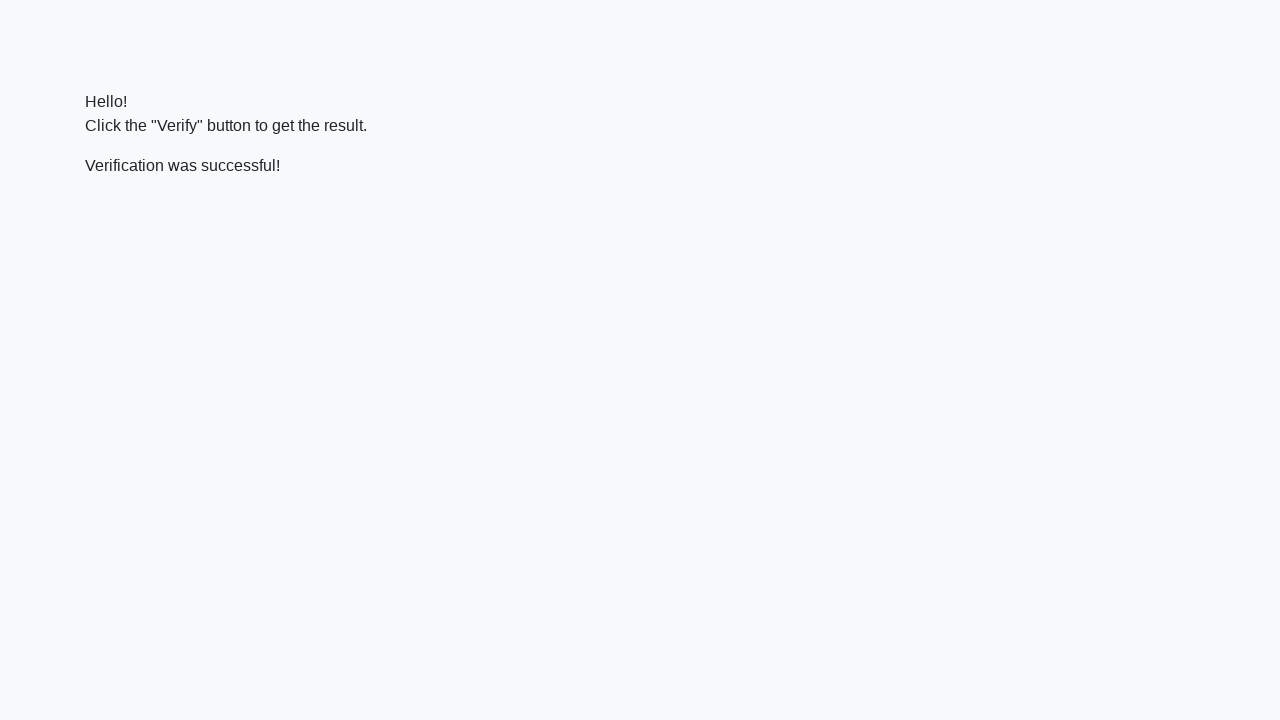

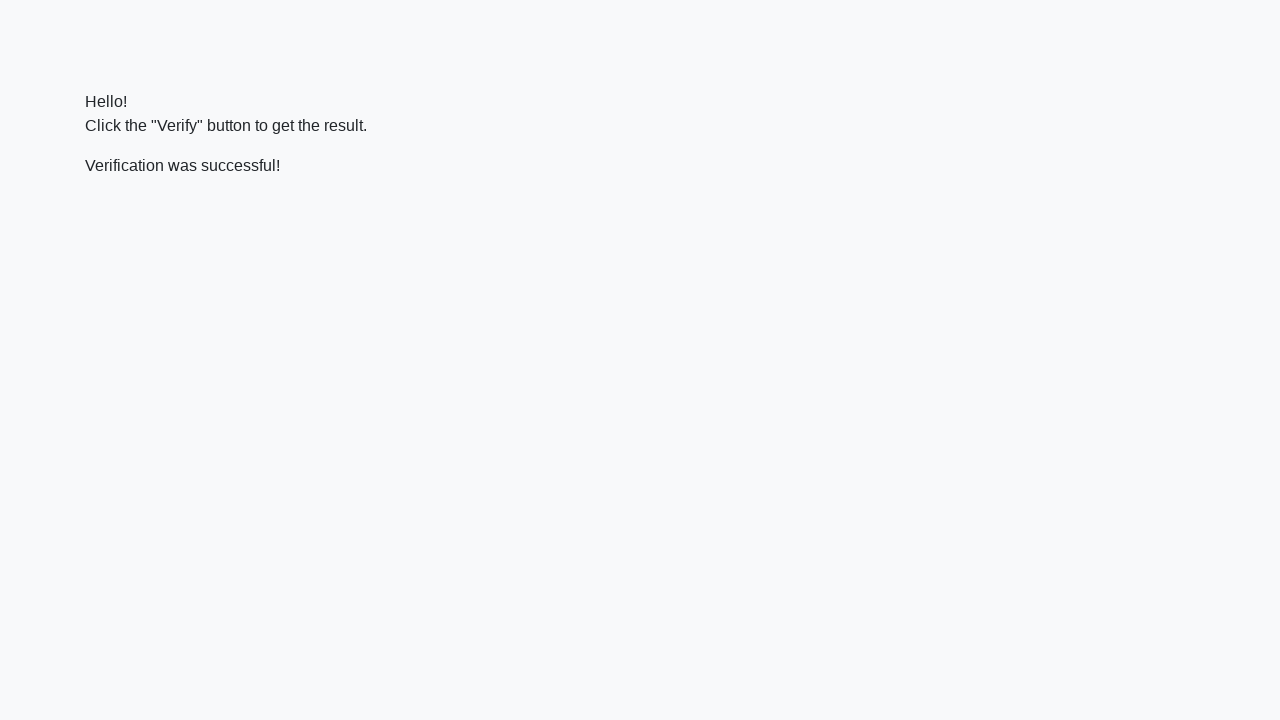